Tests the disappearing elements functionality by navigating to the page, refreshing until a Gallery menu button appears, verifying its presence, then refreshing until it disappears and verifying its absence.

Starting URL: https://the-internet.herokuapp.com/disappearing_elements

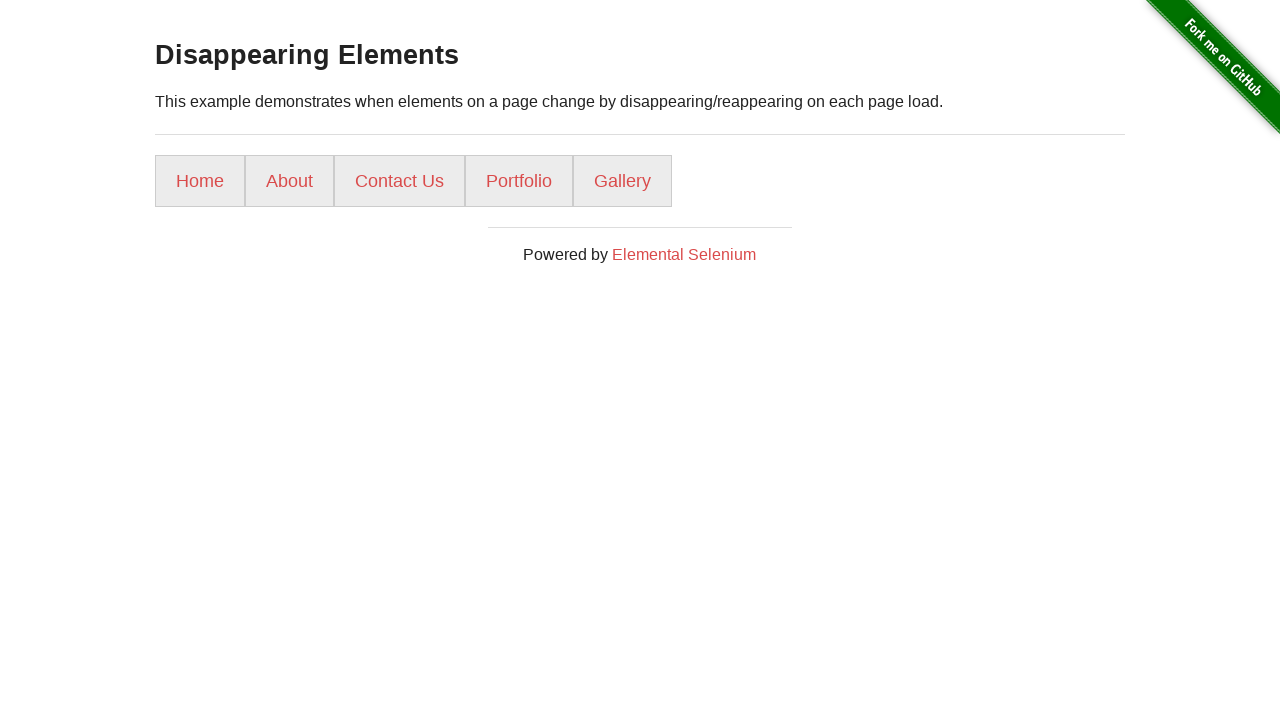

Waited for menu button elements to load
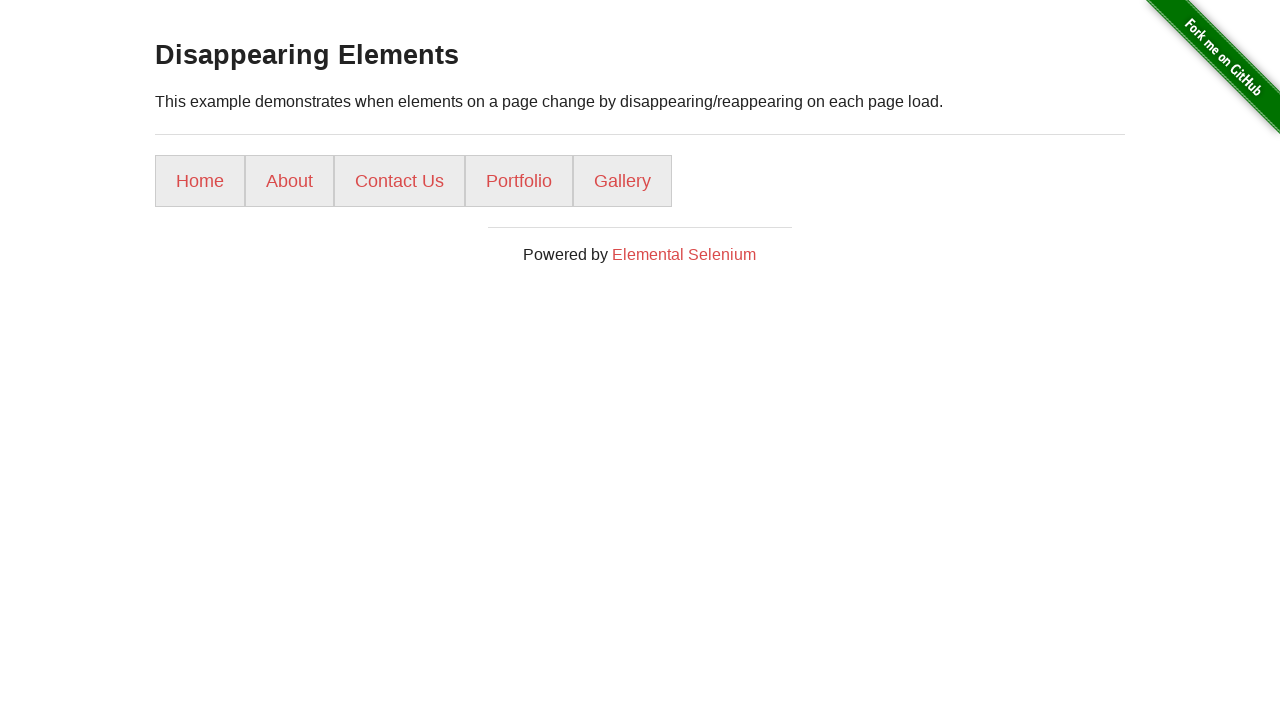

Retrieved initial count of menu buttons: 5
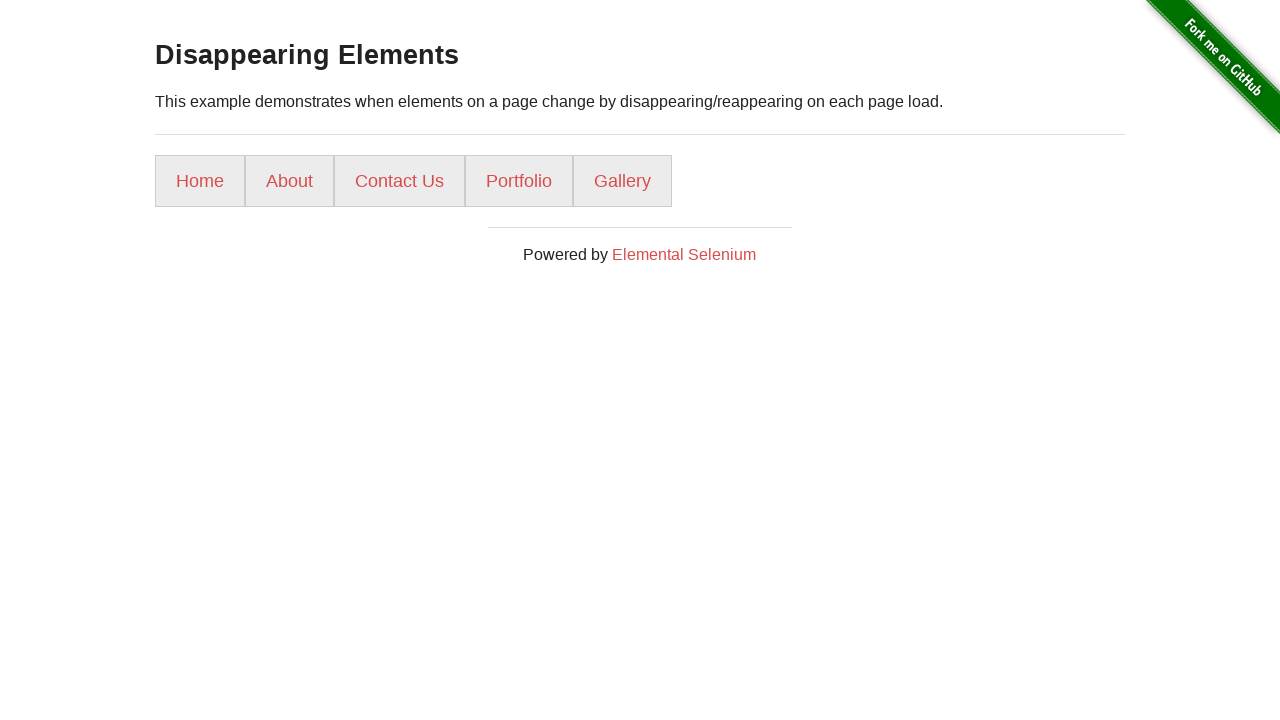

Verified initial menu buttons are present
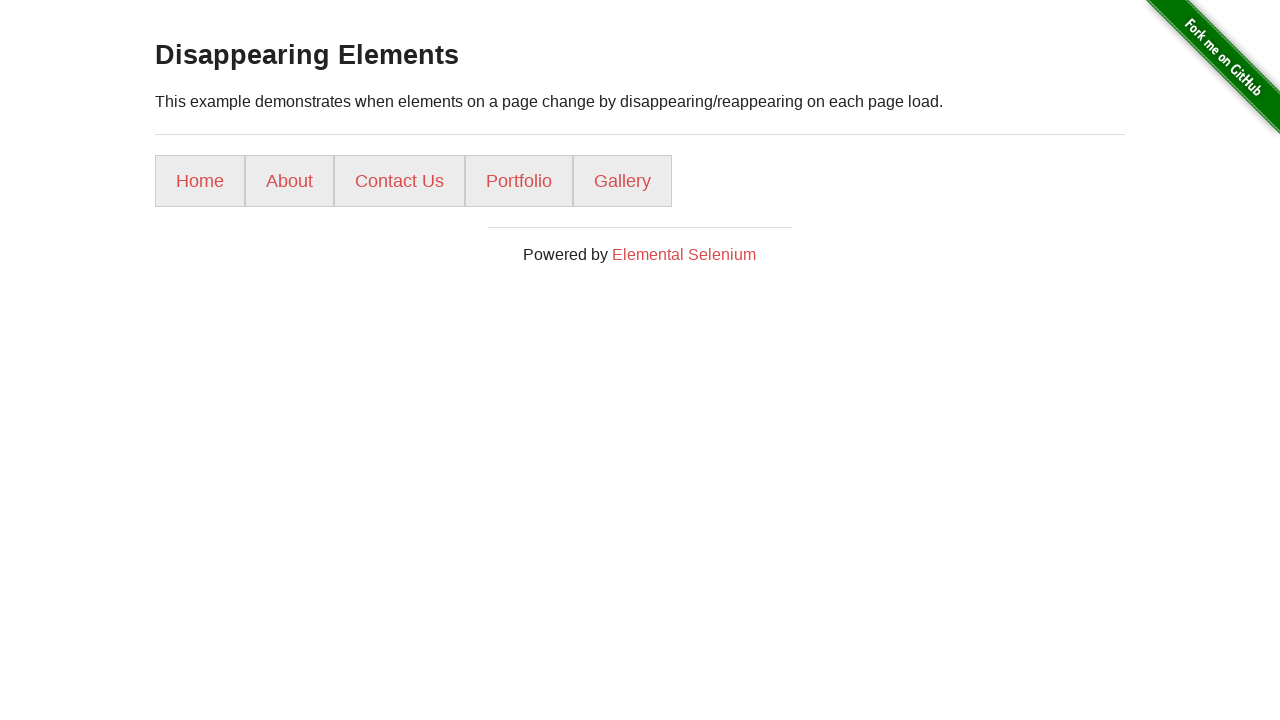

Verified Gallery menu button appeared after refresh cycle
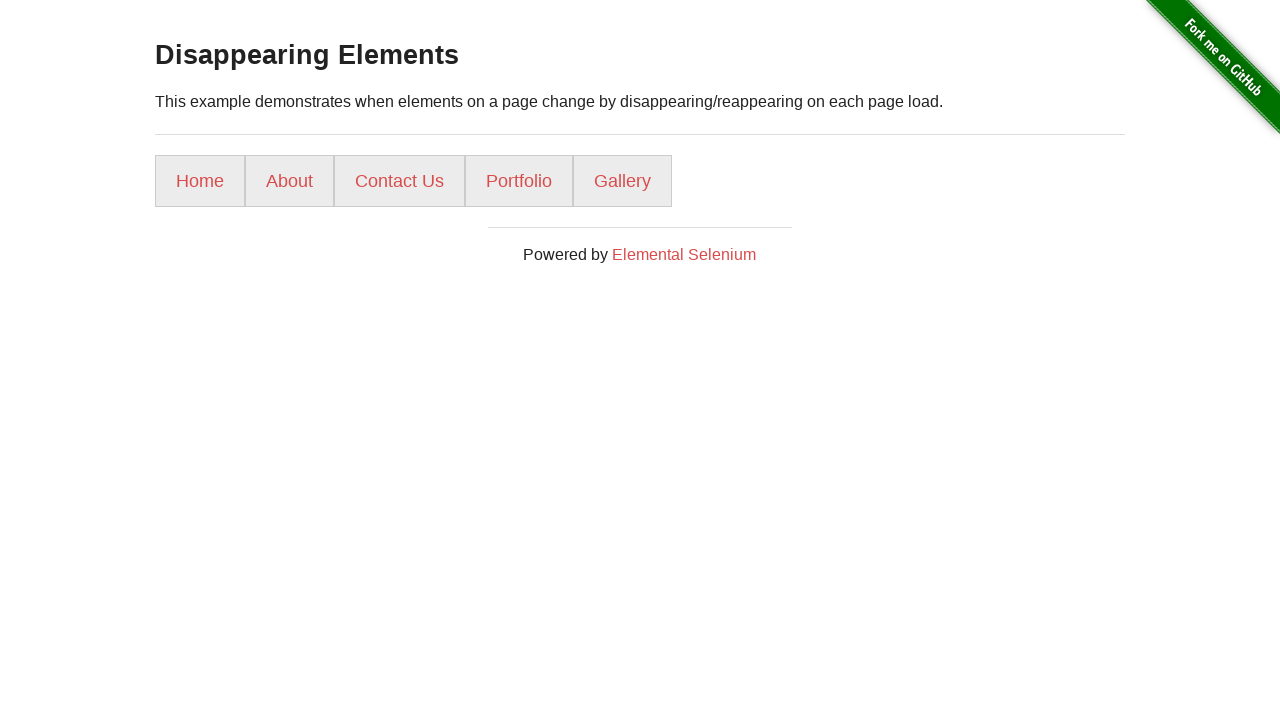

Verified total menu button count is 5
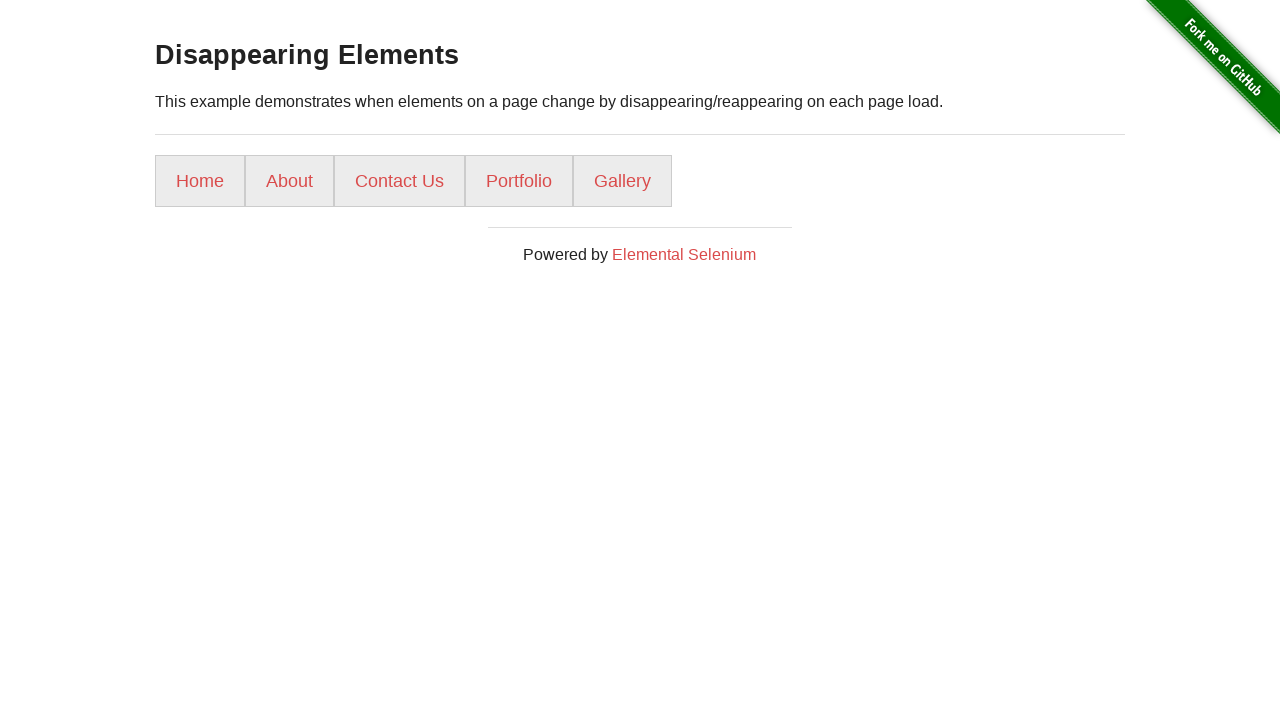

Refreshed page (attempt 1) to make Gallery menu button disappear
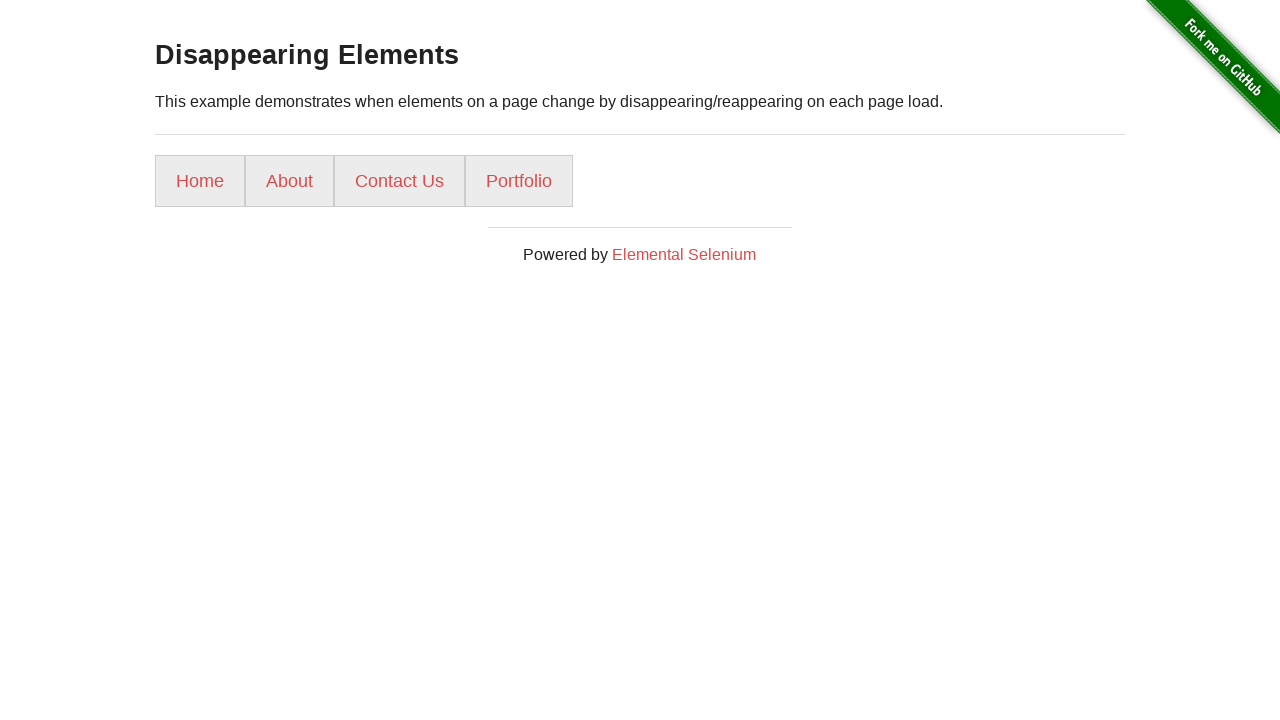

Waited for menu elements to load after refresh
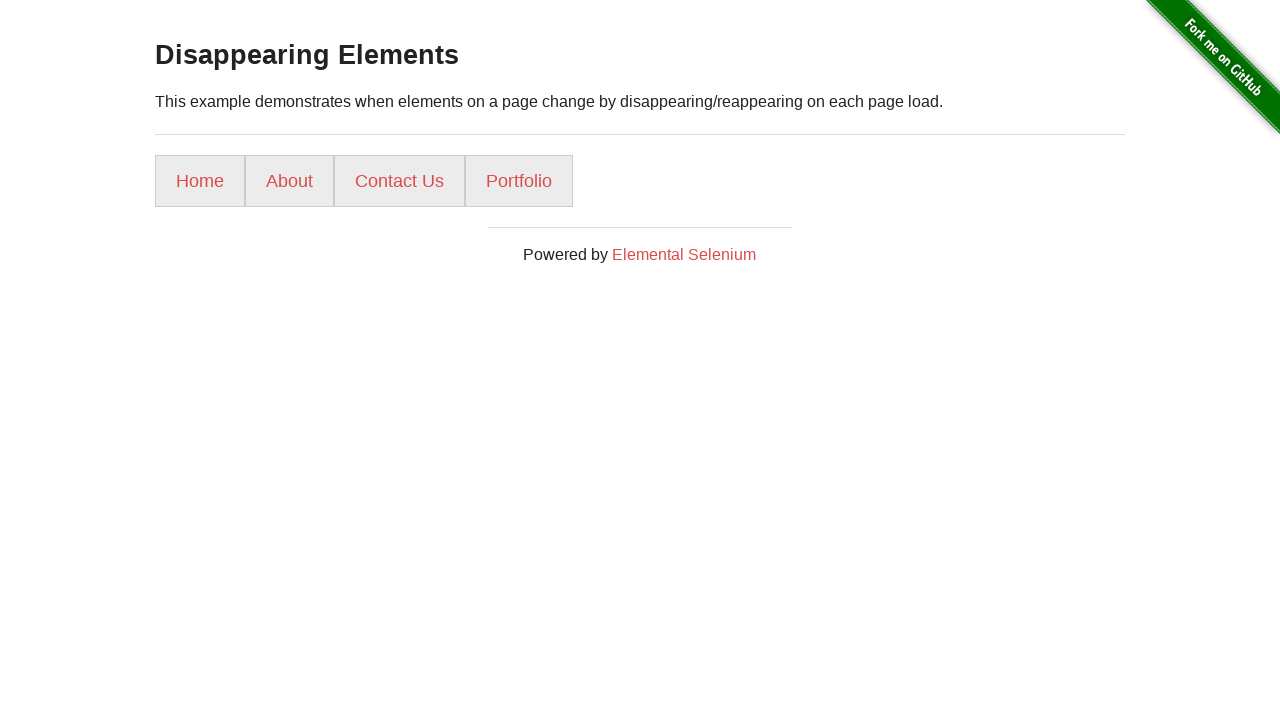

Verified Gallery menu button disappeared after refresh cycle
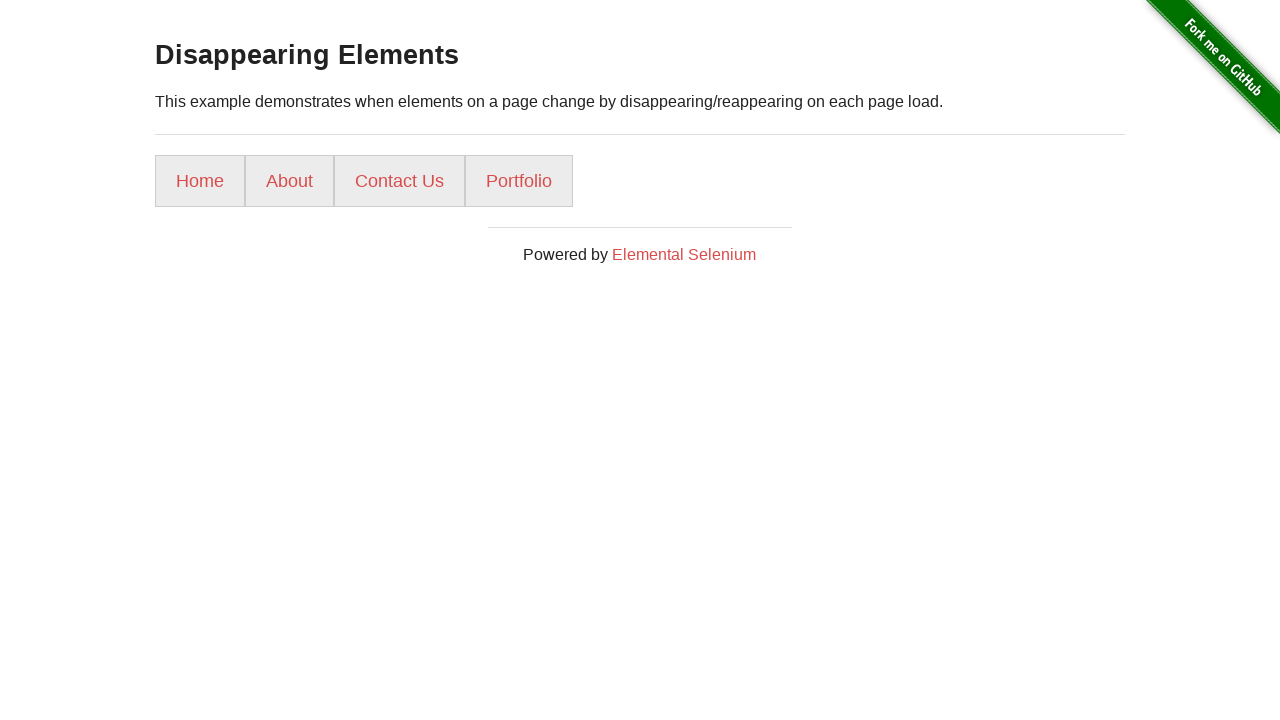

Verified final menu button count is less than 5 (count: 4)
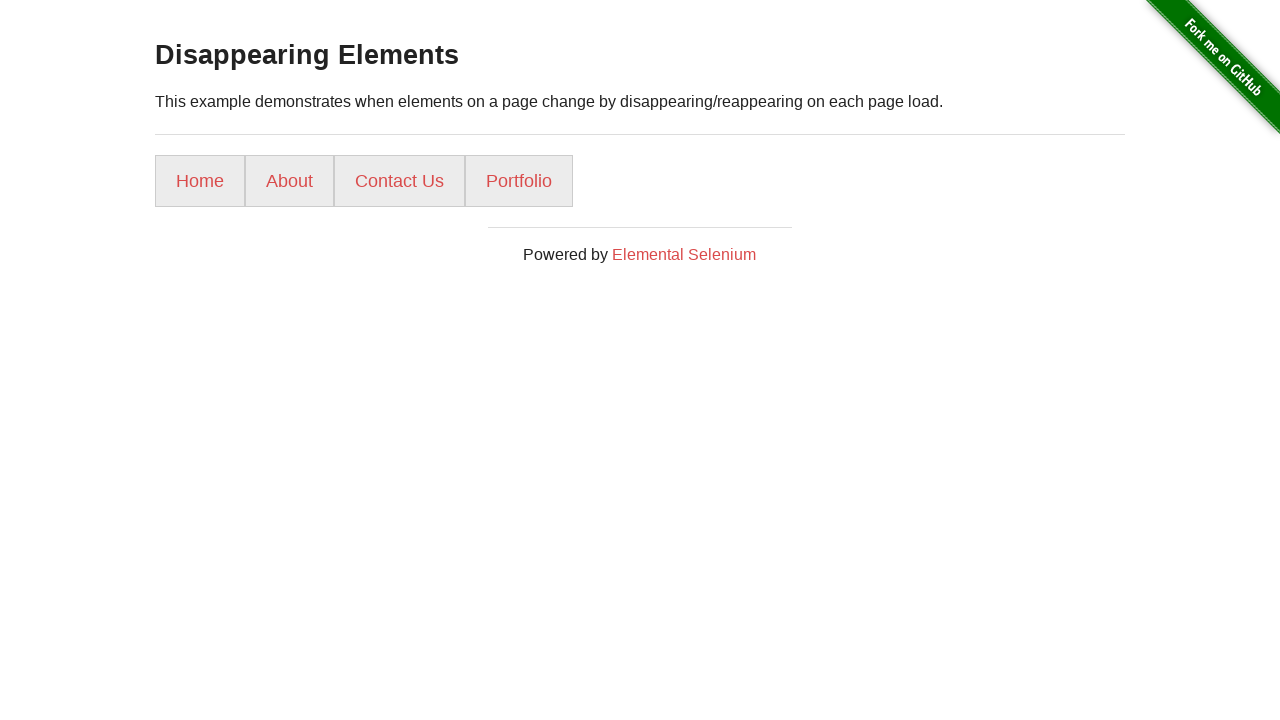

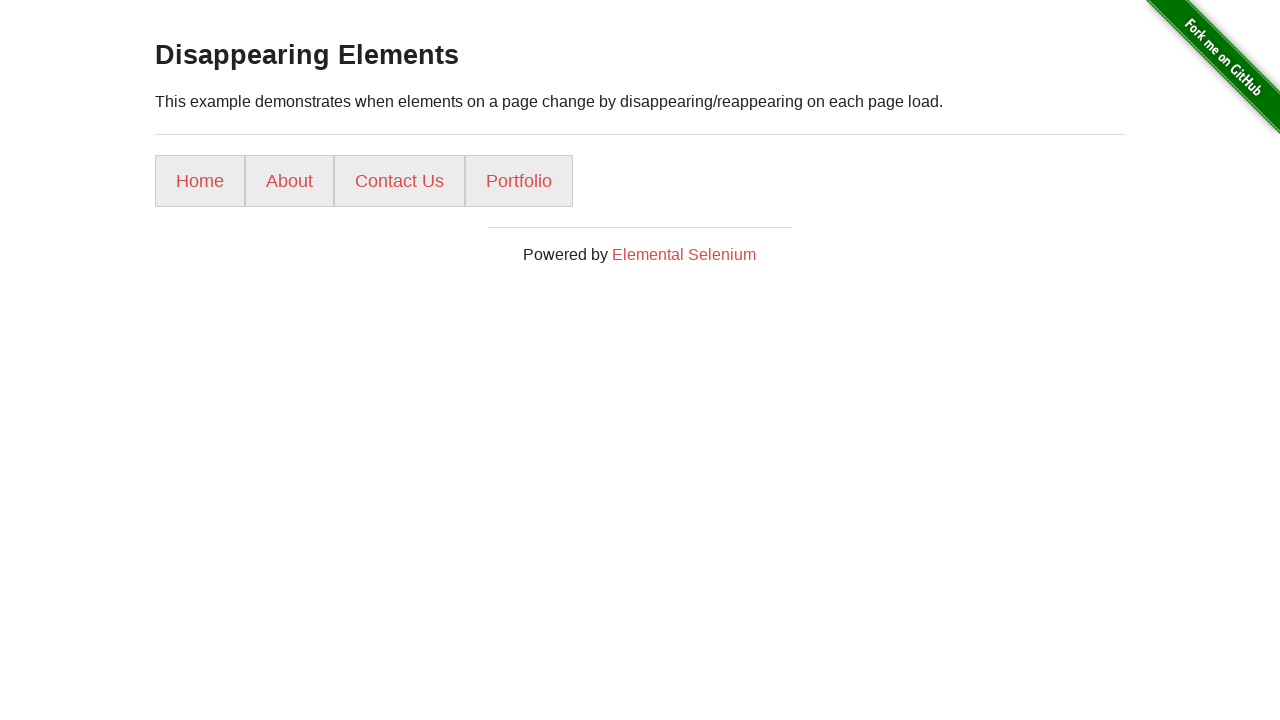